Tests JavaScript alert and confirm dialog handling by filling a name field, triggering alerts, and accepting/dismissing them

Starting URL: https://rahulshettyacademy.com/AutomationPractice/

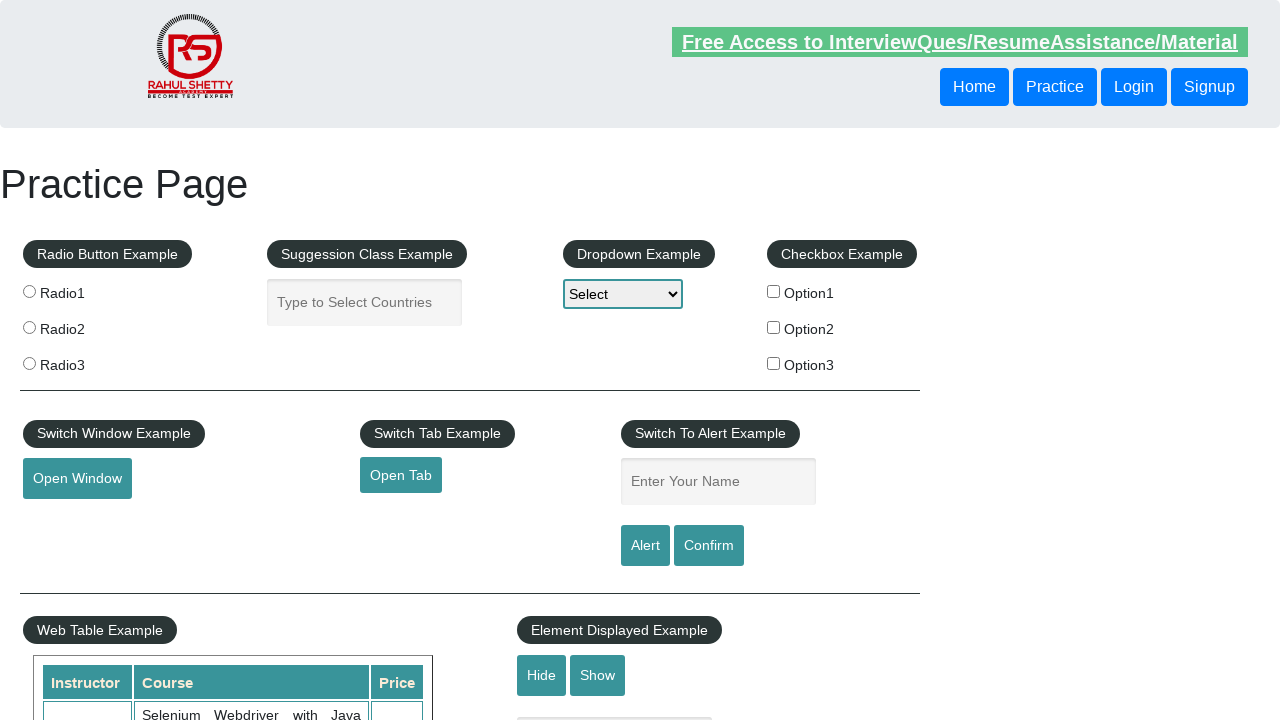

Filled name field with 'Pranav' on #name
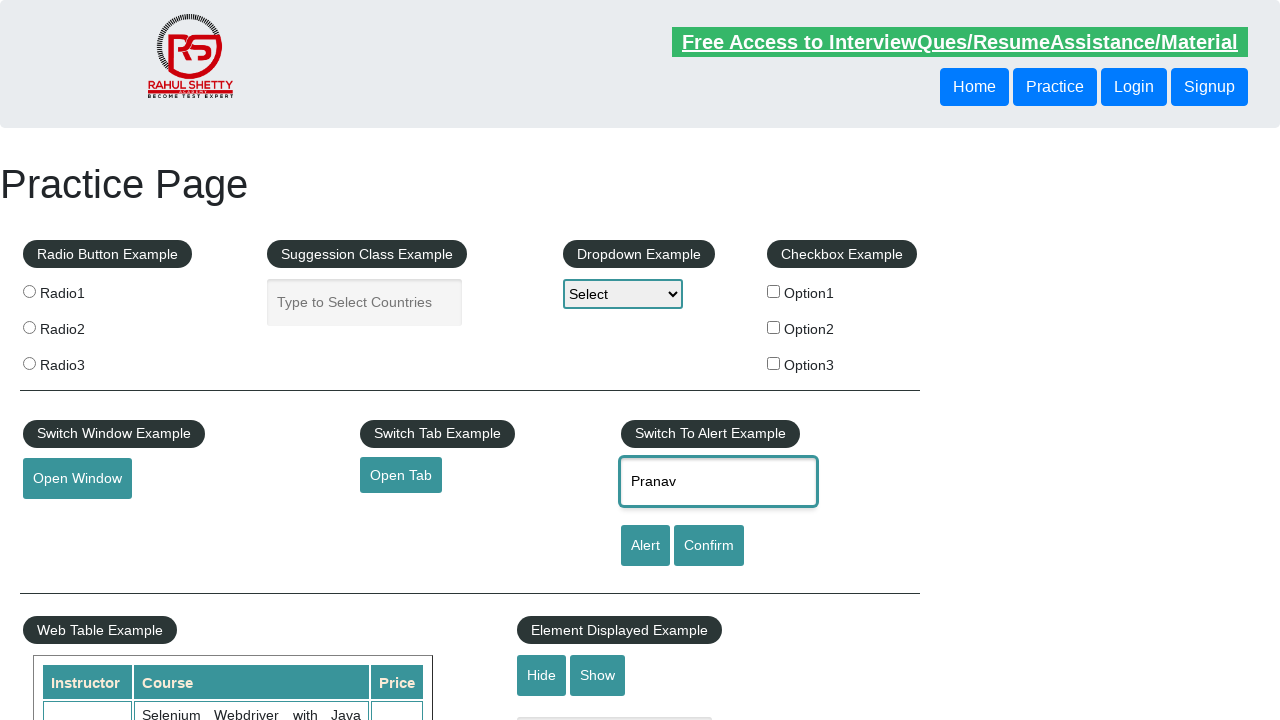

Clicked alert button at (645, 546) on input[id='alertbtn']
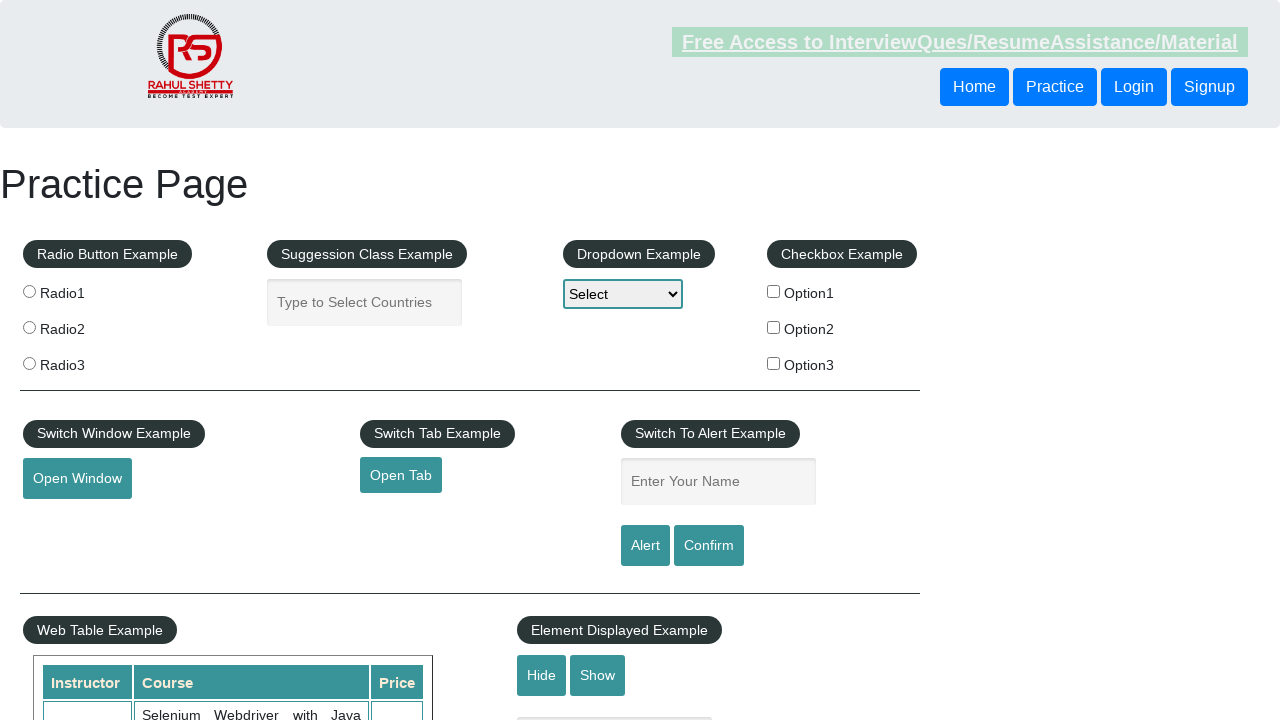

Set up dialog handler to accept alerts
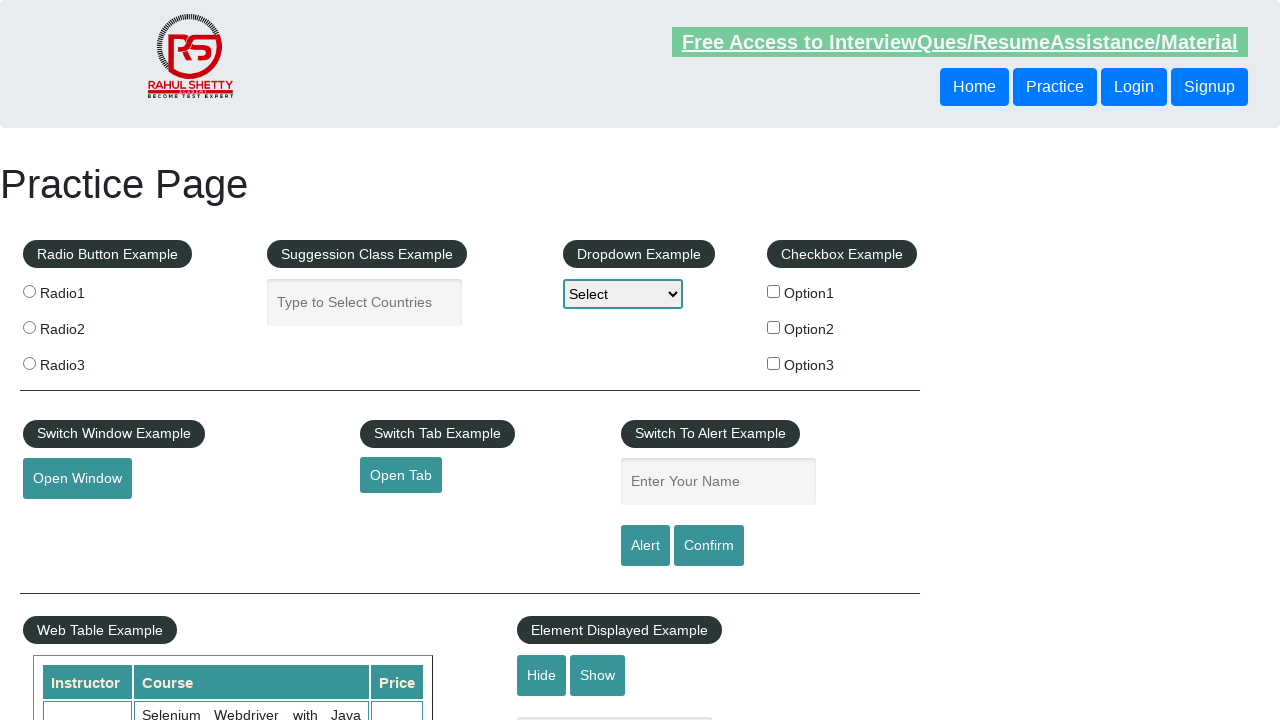

Clicked confirm button at (709, 546) on input[id='confirmbtn']
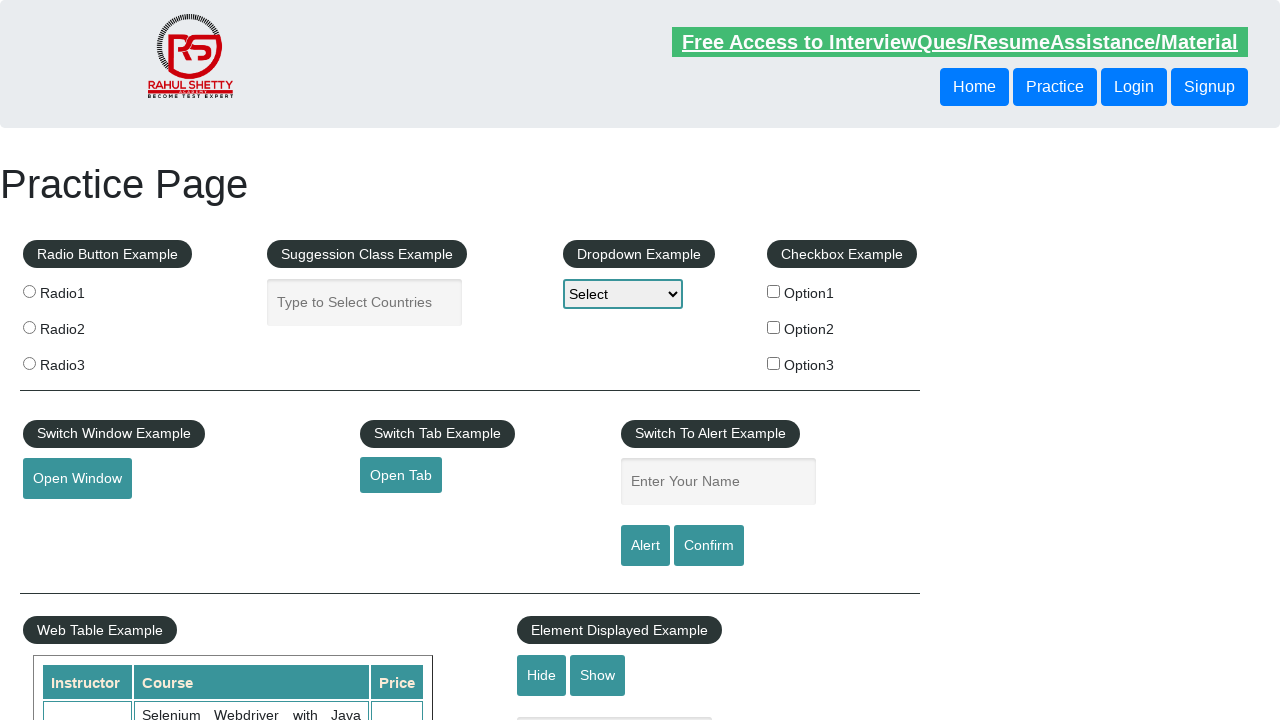

Set up dialog handler to dismiss confirm dialogs
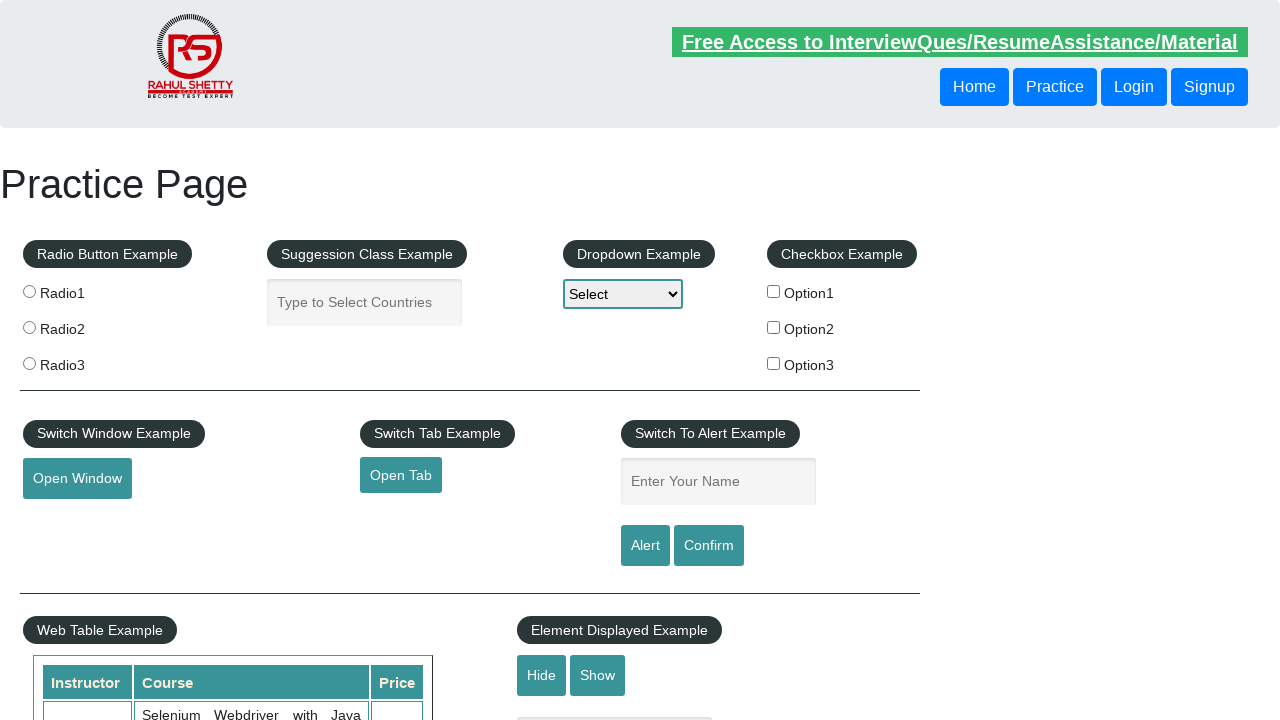

Clicked confirm button again to trigger dismiss dialog handler at (709, 546) on input[id='confirmbtn']
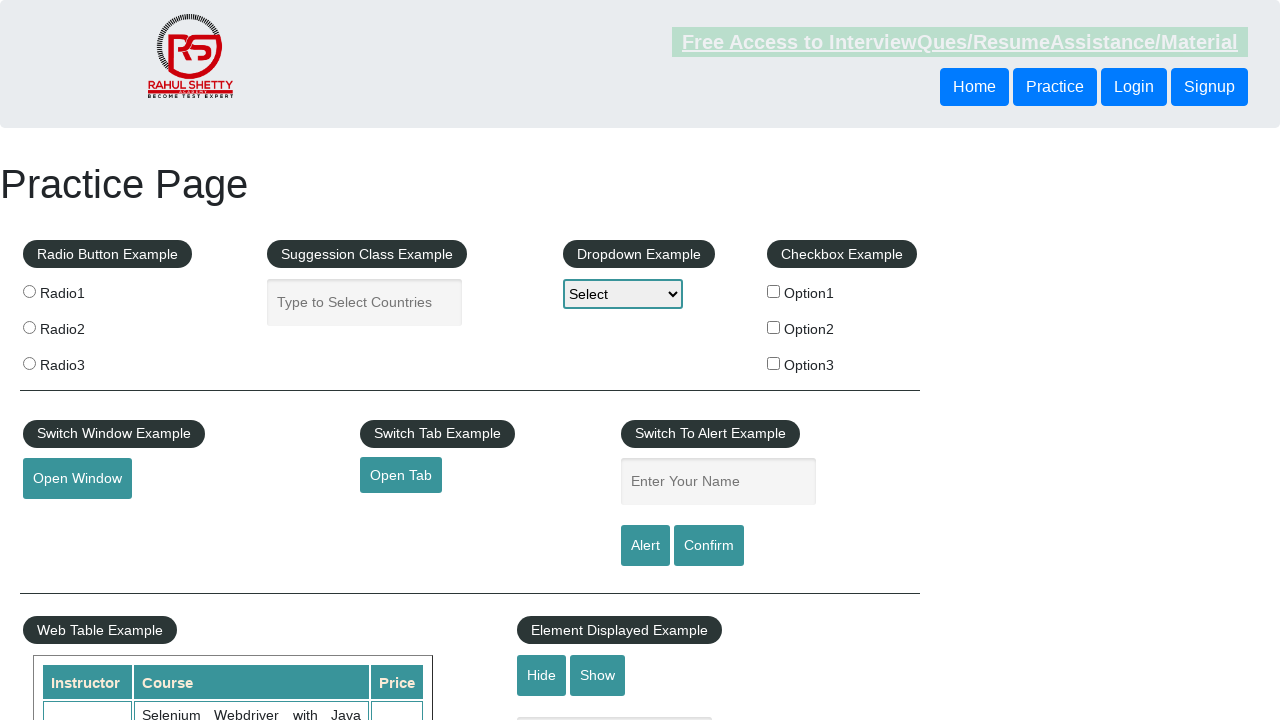

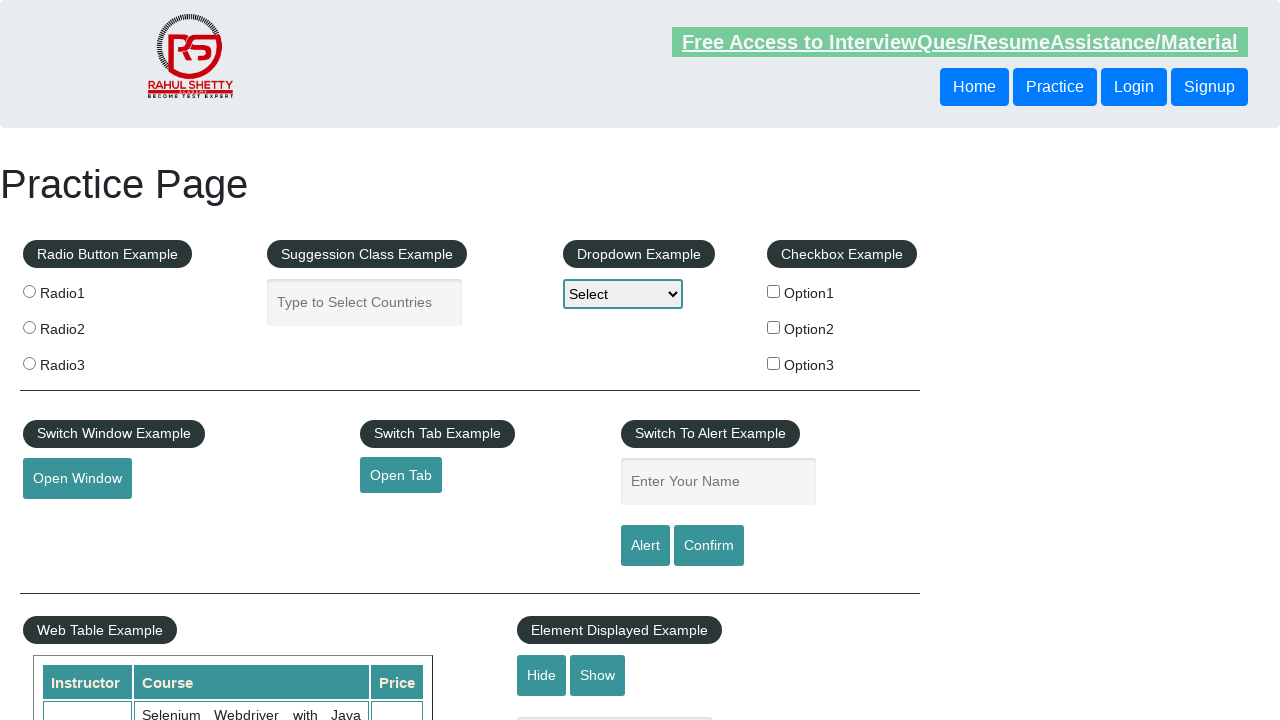